Tests dropdown selection functionality by selecting currency options using different methods - by index, visible text, and value

Starting URL: https://rahulshettyacademy.com/dropdownsPractise/

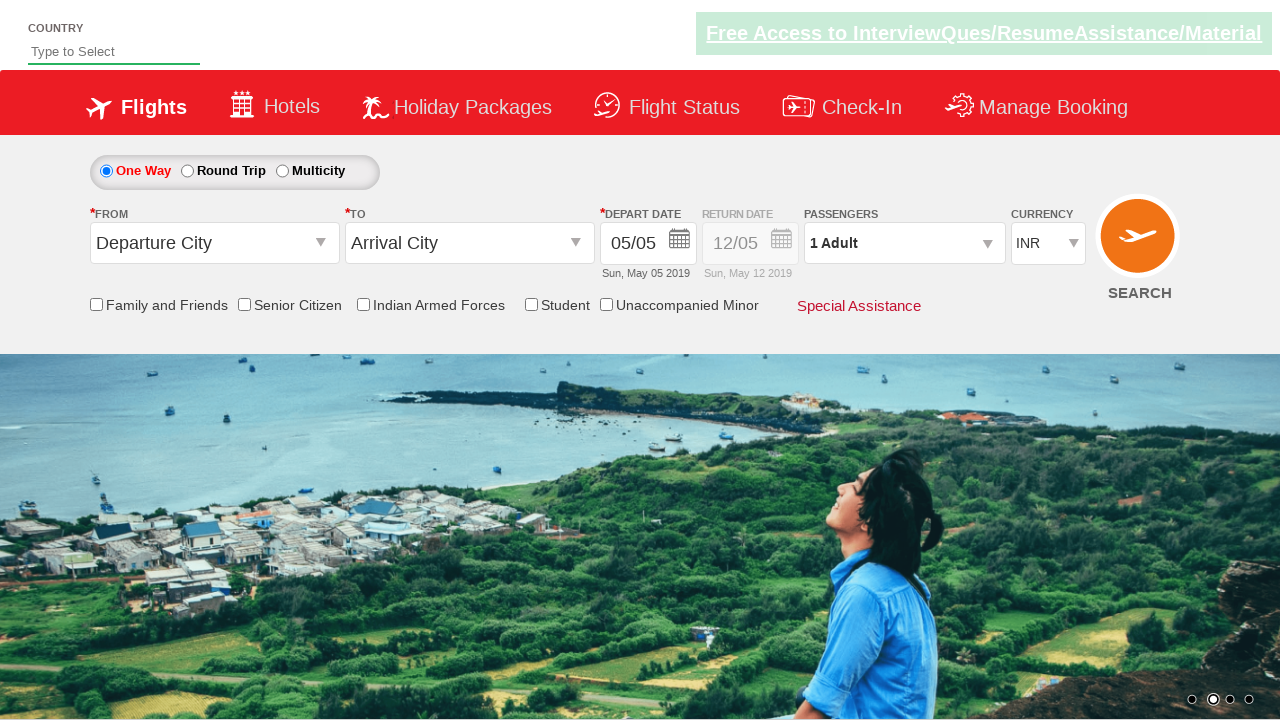

Selected USD currency by index (index 3) on select[name='ctl00$mainContent$DropDownListCurrency']
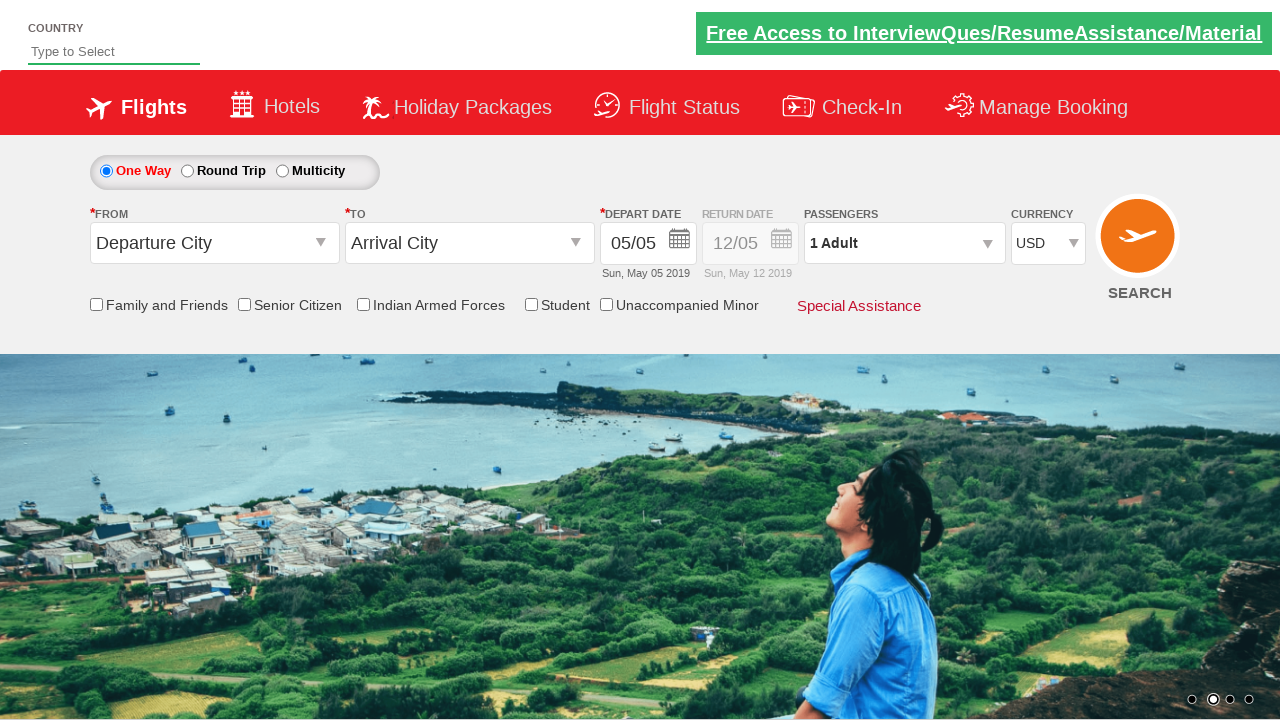

Waited 1 second for USD selection to register
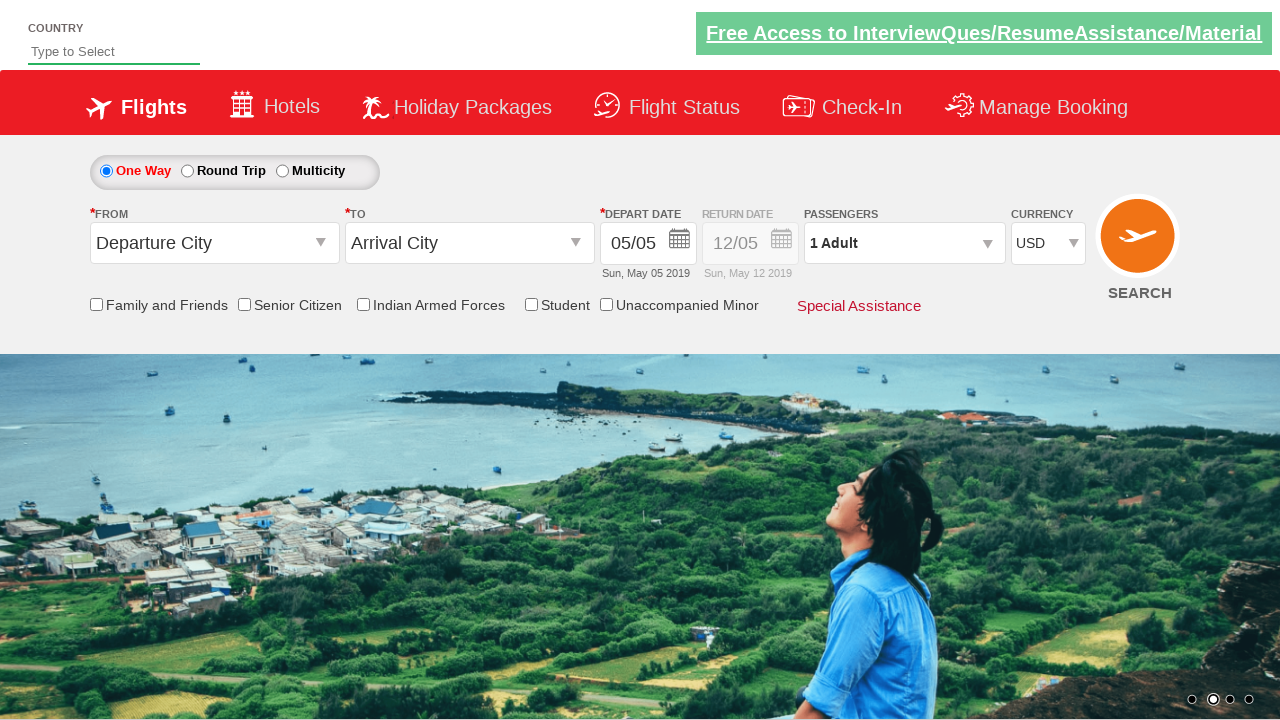

Selected AED currency by visible text label on select[name='ctl00$mainContent$DropDownListCurrency']
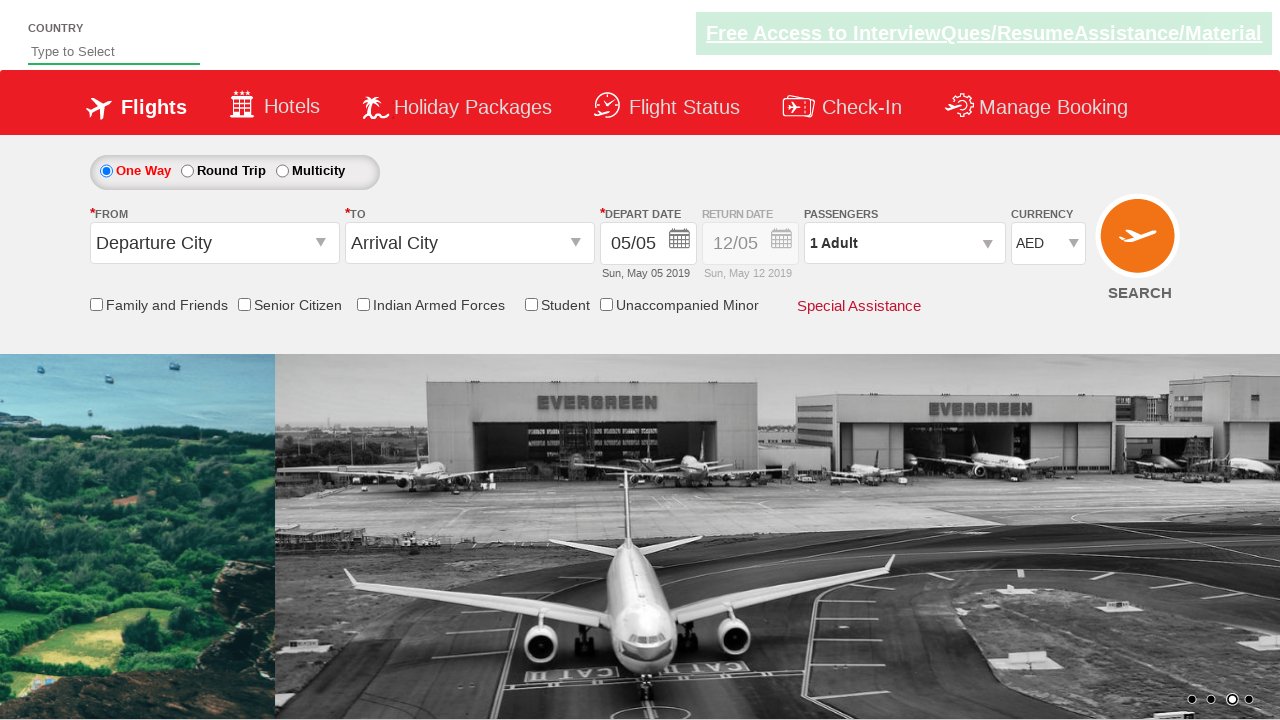

Waited 1 second for AED selection to register
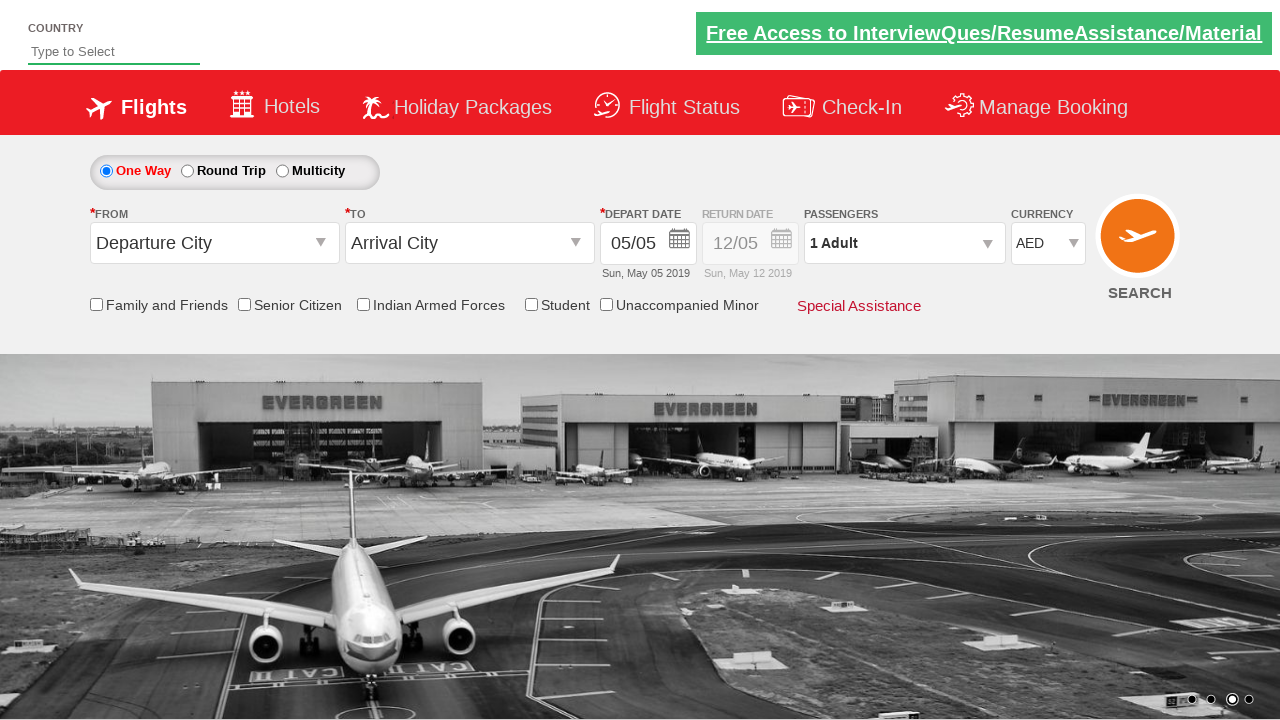

Selected INR currency by value attribute on select[name='ctl00$mainContent$DropDownListCurrency']
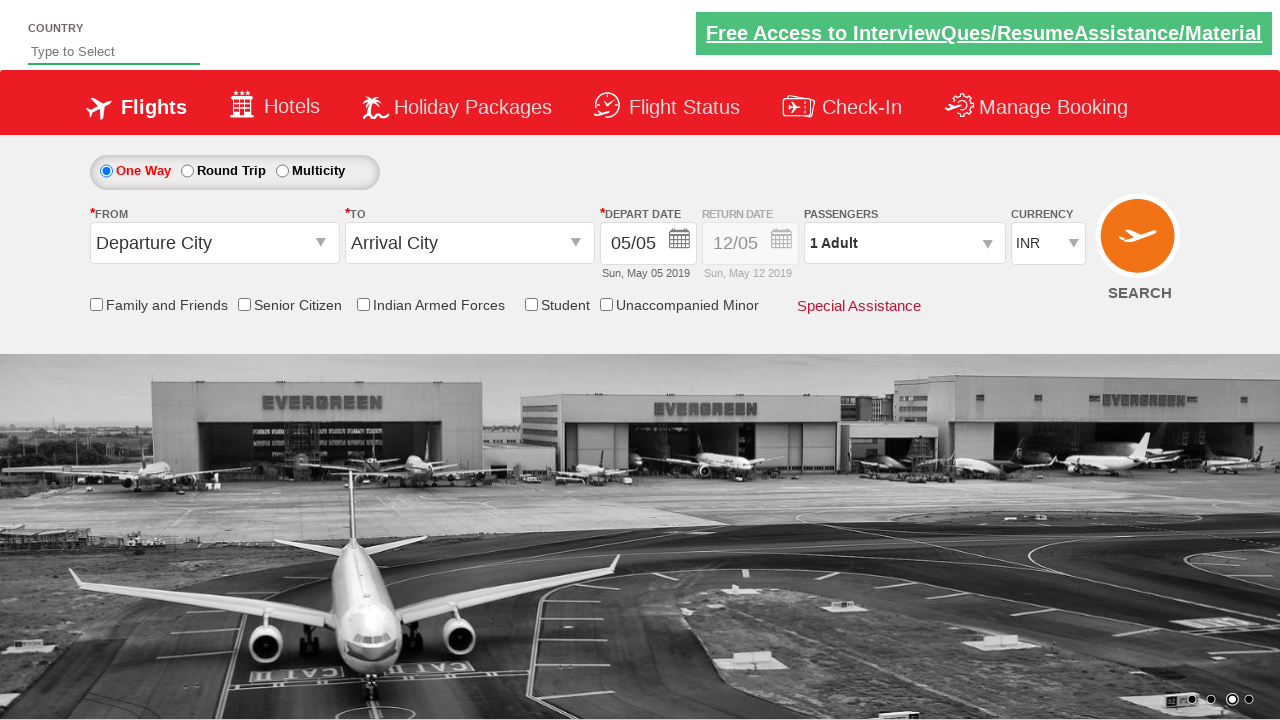

Verified page title
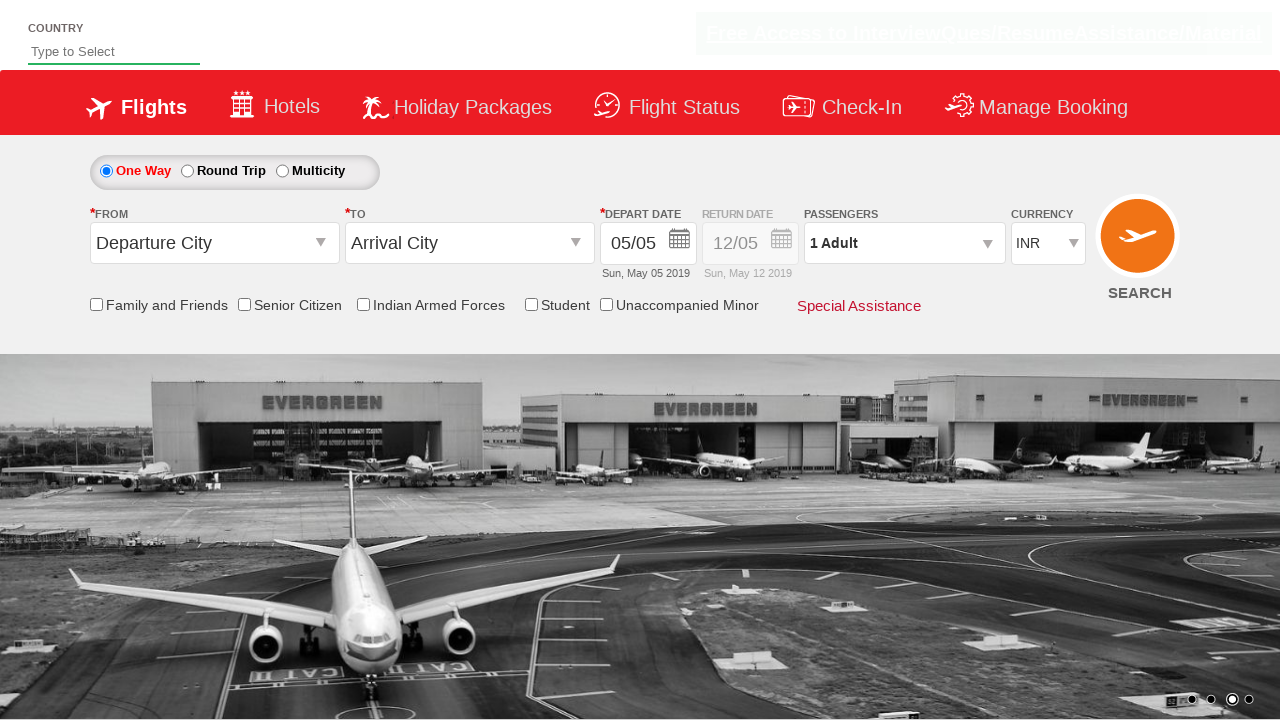

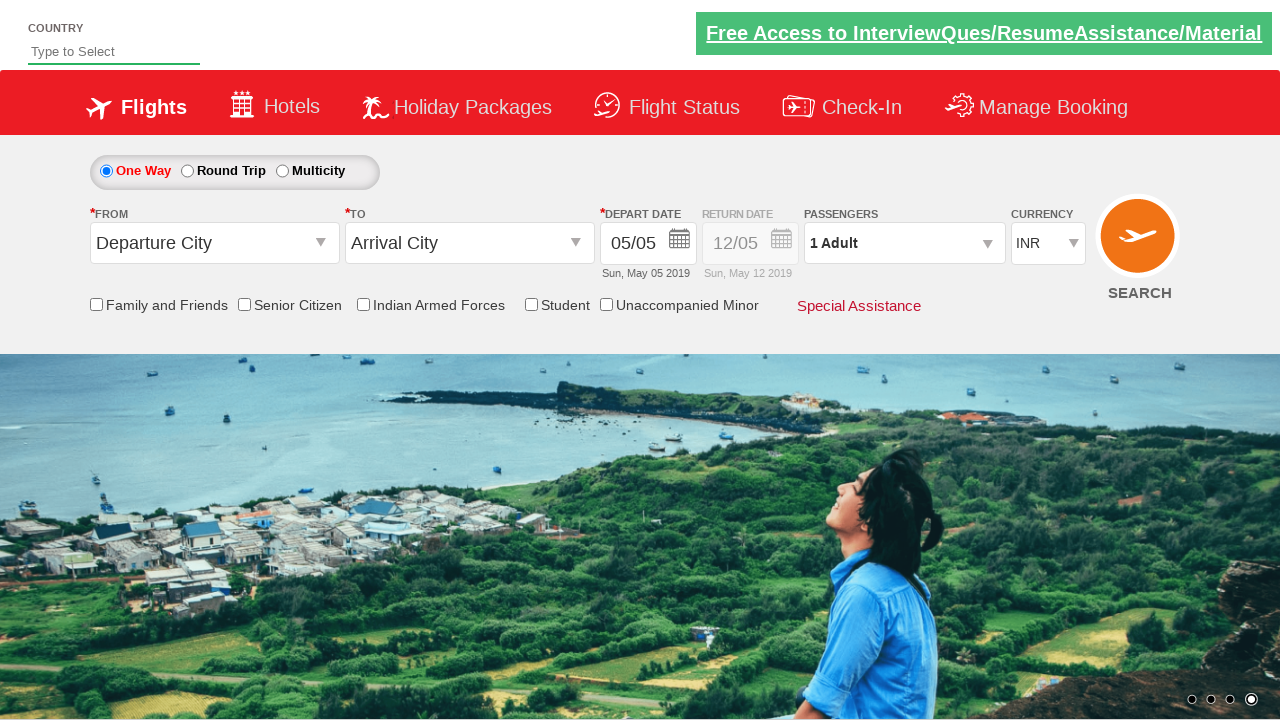